Tests hover functionality by hovering over an avatar image and verifying that additional user information (figcaption) becomes visible

Starting URL: http://the-internet.herokuapp.com/hovers

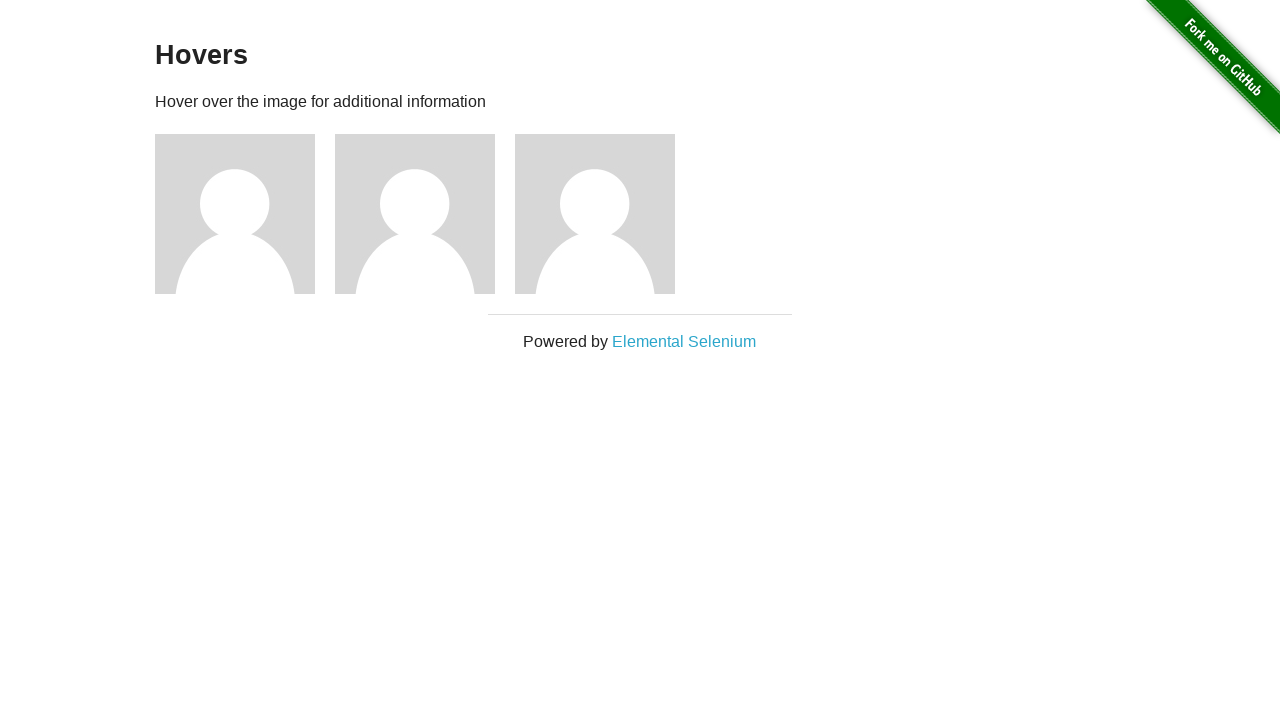

Hovered over the first avatar element at (245, 214) on .figure >> nth=0
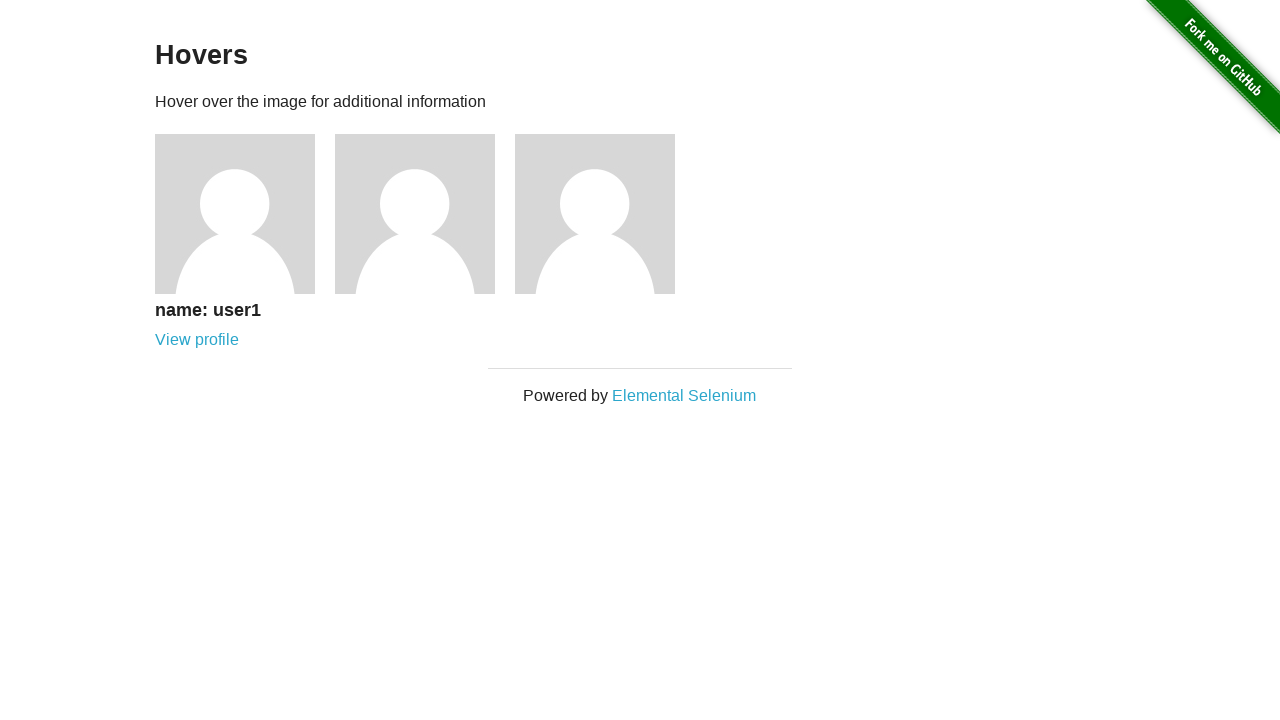

Figcaption element became visible after hover
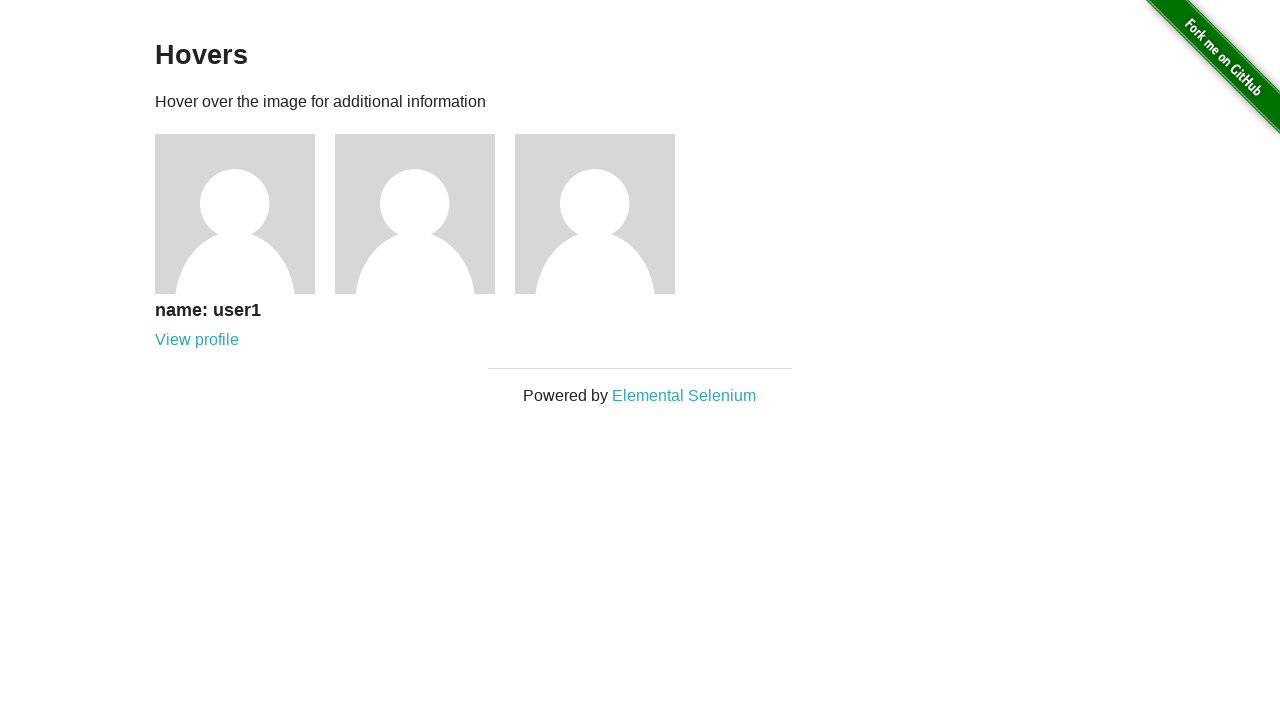

Verified that figcaption is visible
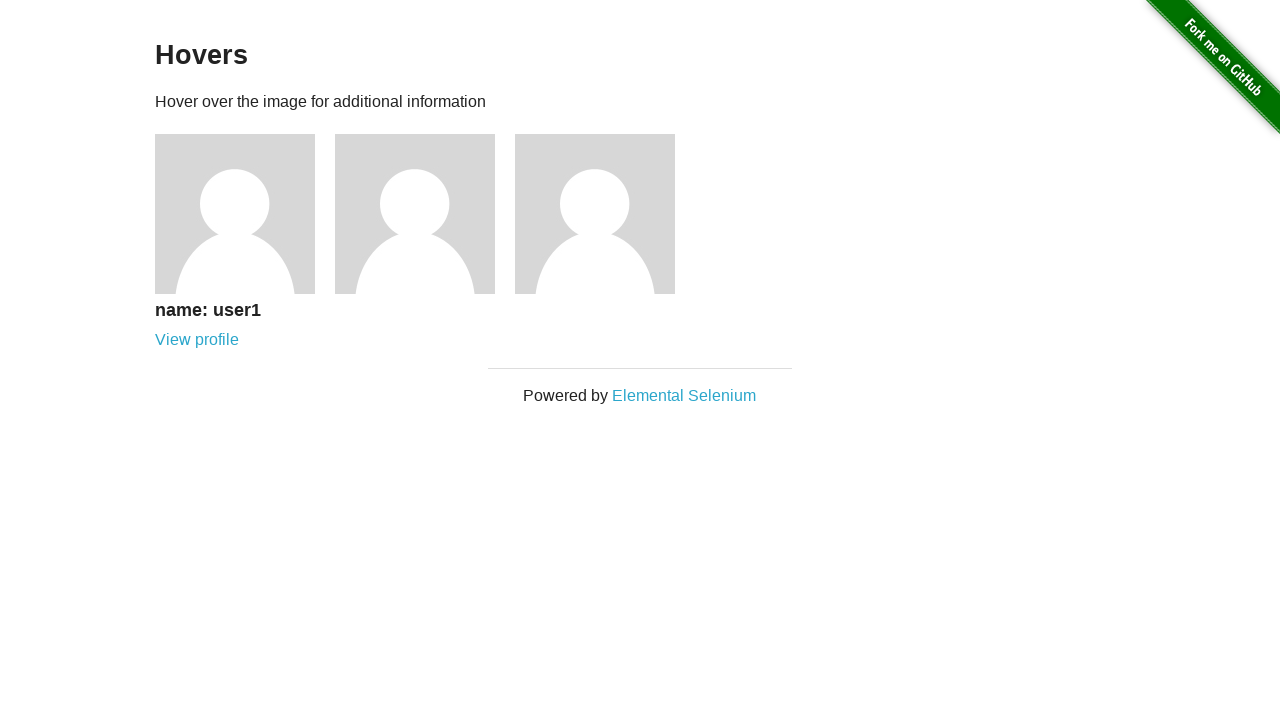

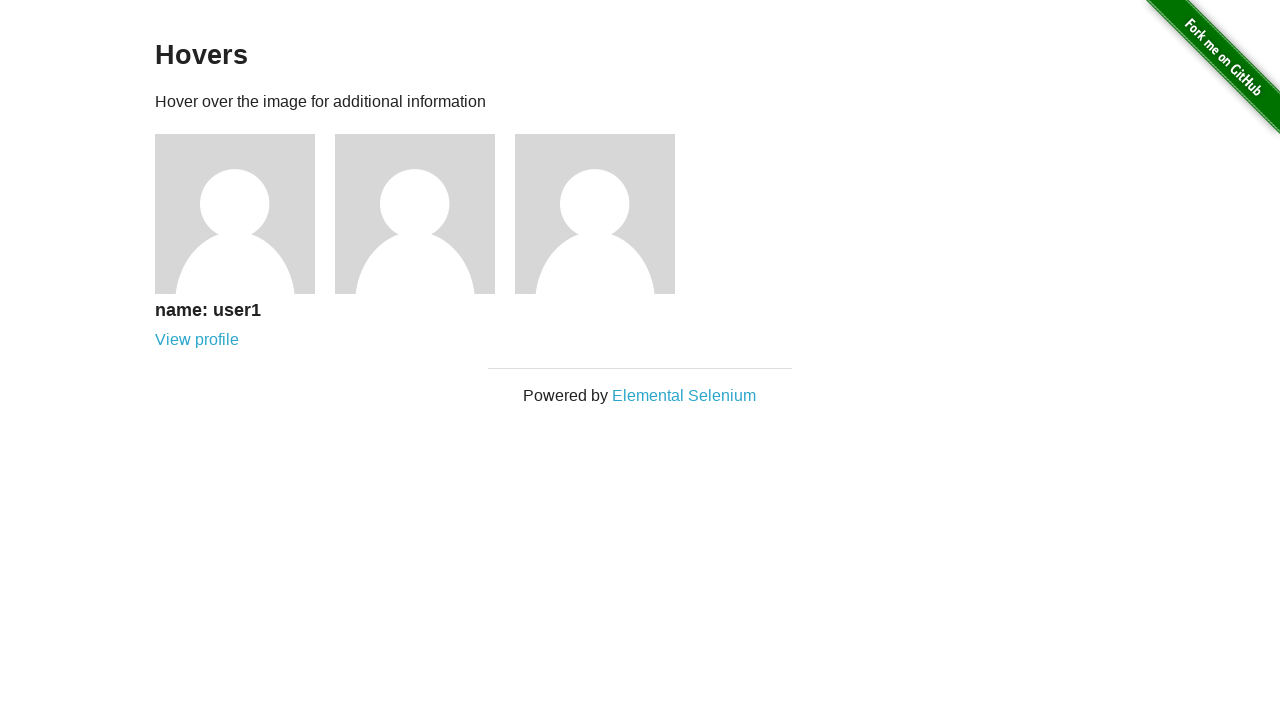